Tests pagination functionality on Shanghai Ranking university rankings page by navigating through multiple pages using pagination controls and verifying table content loads on each page.

Starting URL: https://www.shanghairanking.cn/rankings/bcur/2020

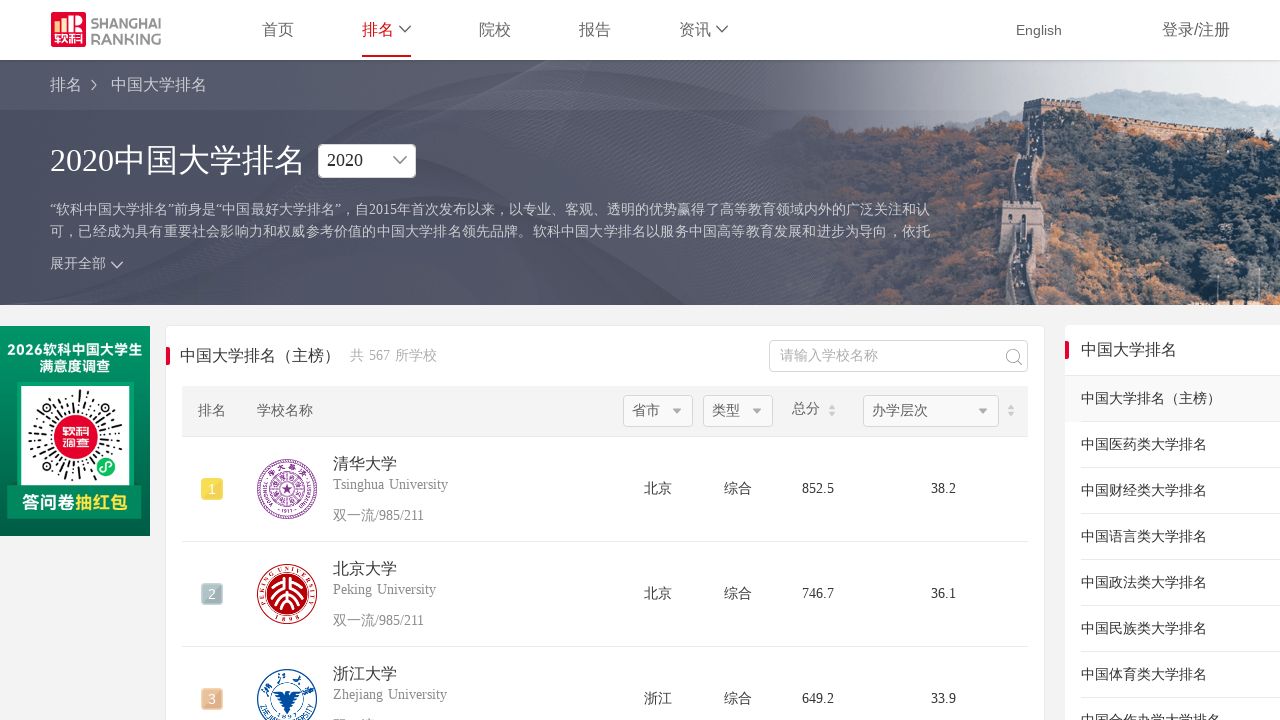

Ranking table loaded on Shanghai Ranking page
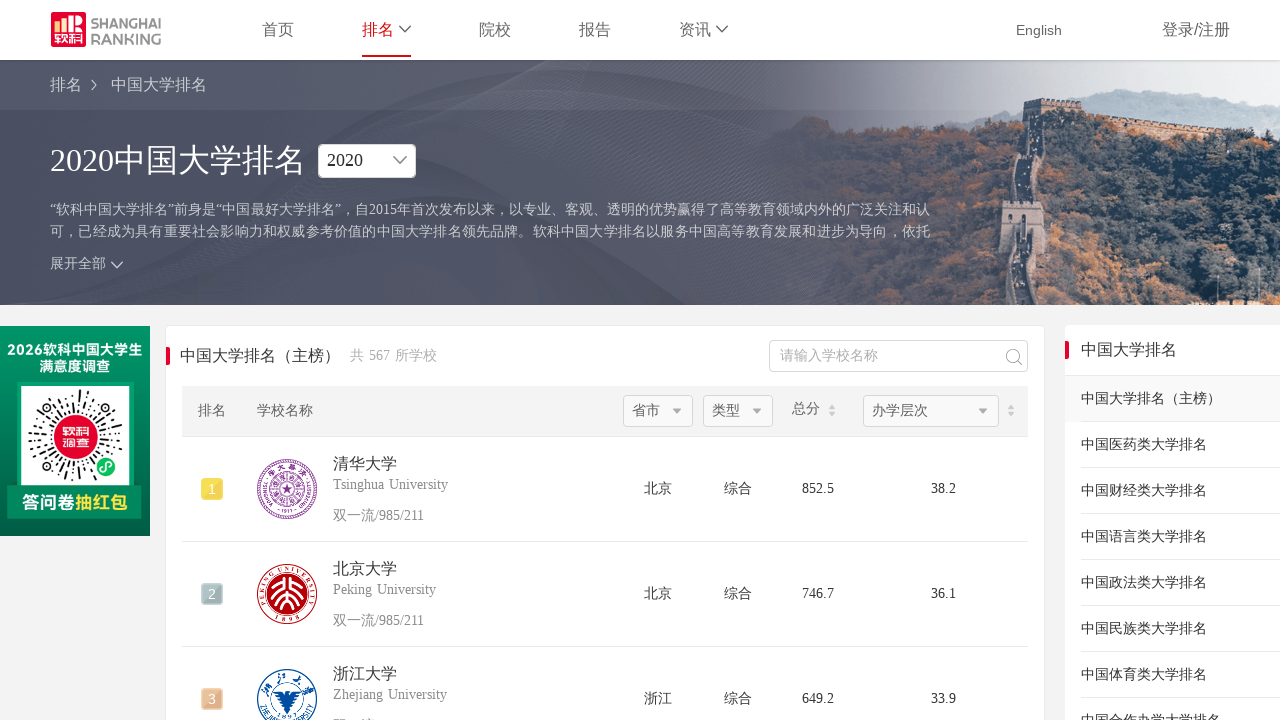

First row of ranking table is visible
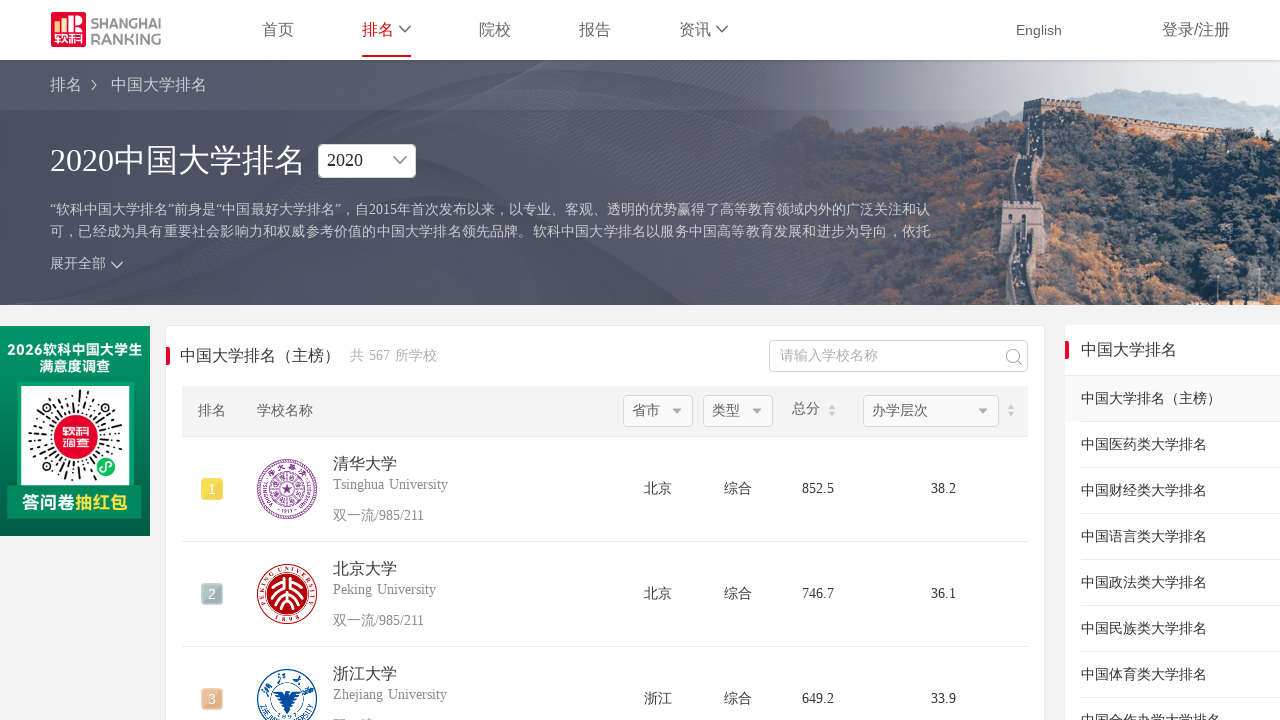

Scrolled down to view pagination controls (page 3)
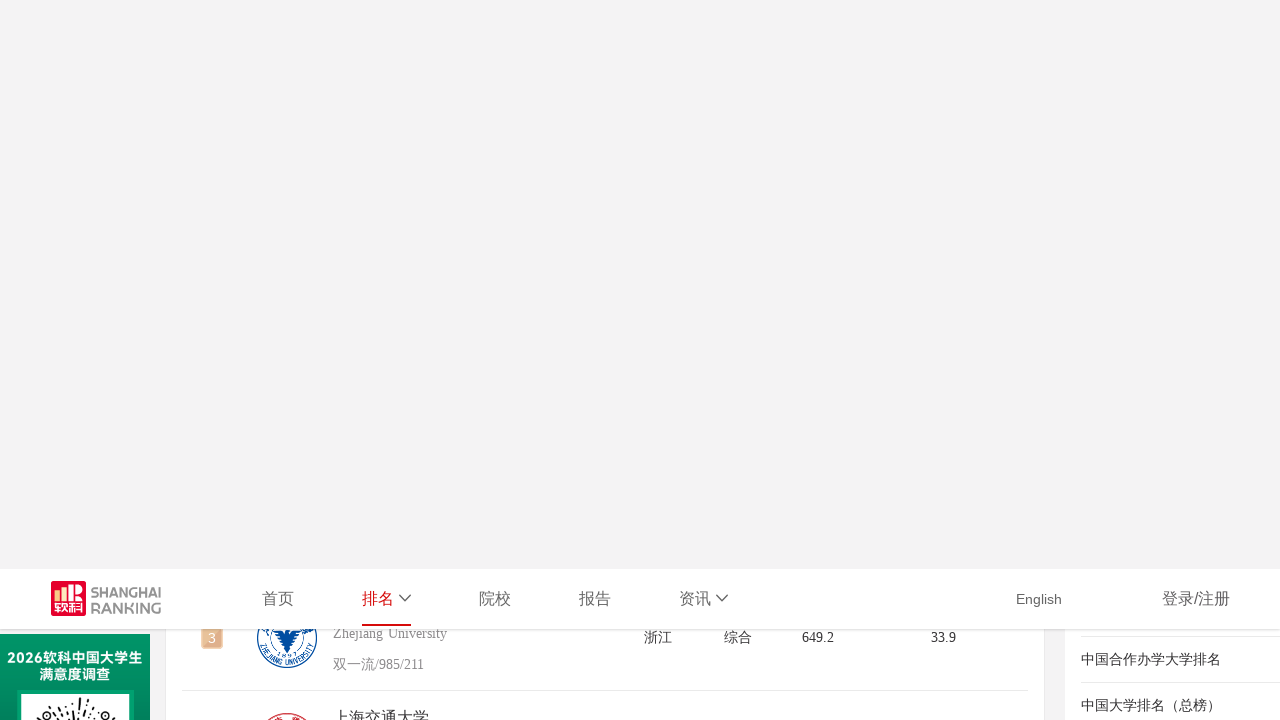

Scrolled down further to view pagination controls (page 3)
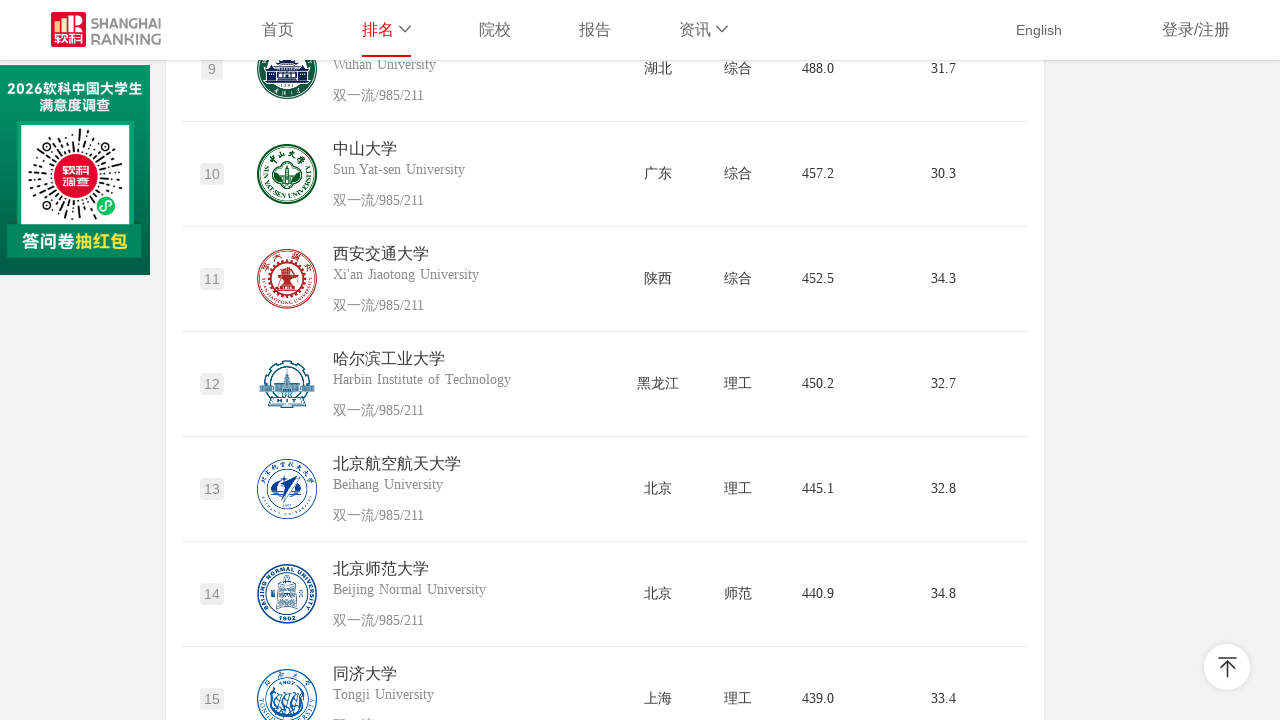

Clicked pagination link to navigate to page 3 at (454, 360) on #content-box ul li:nth-child(3) a
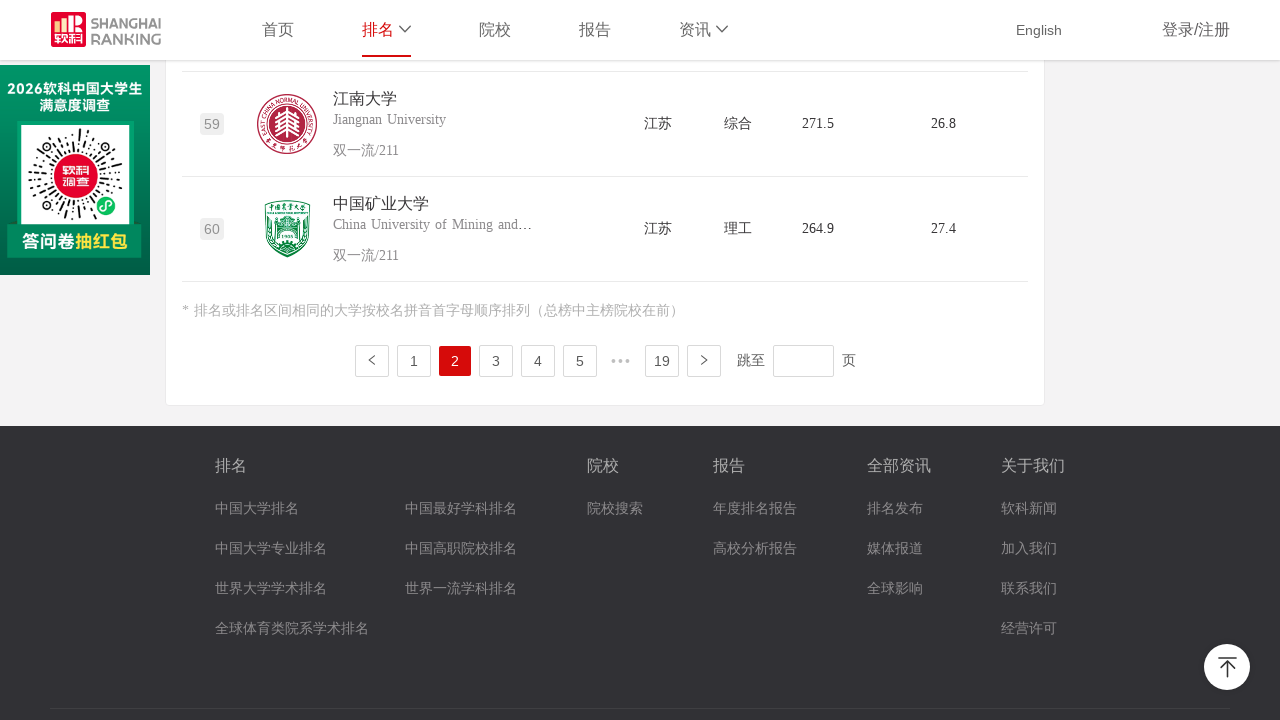

New table content loaded for page 3
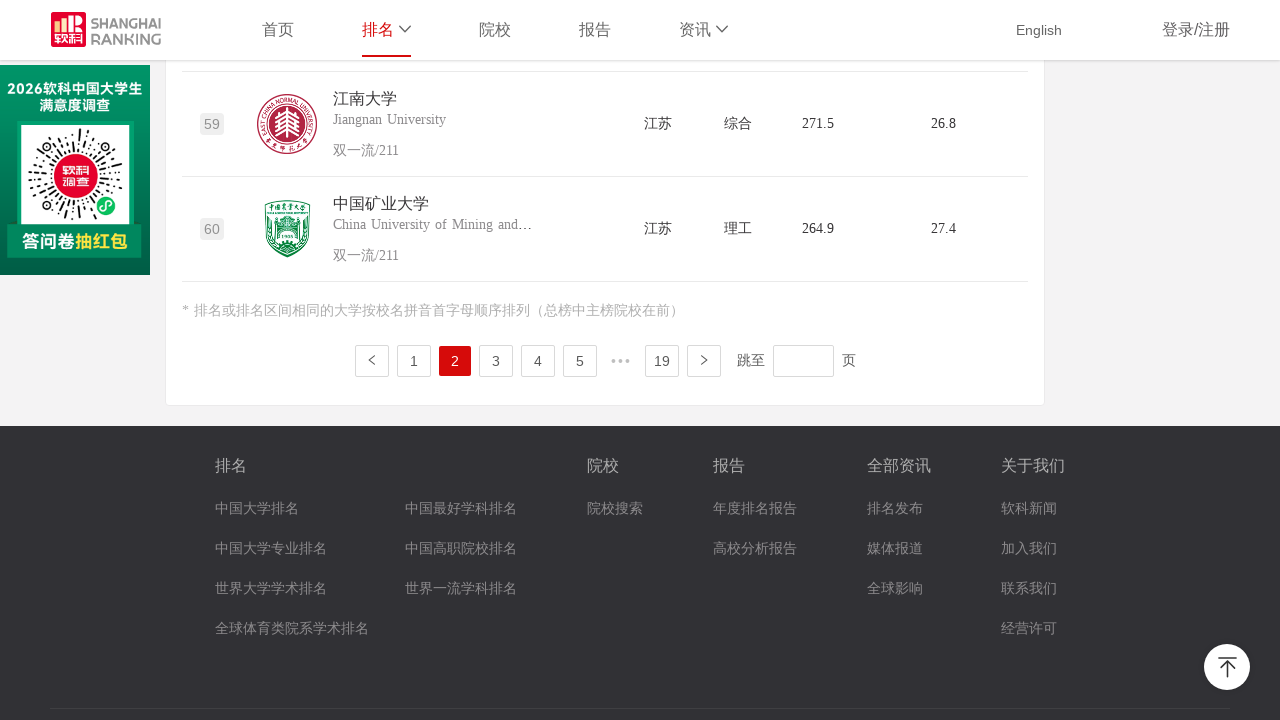

Scrolled up to view table header on page 3
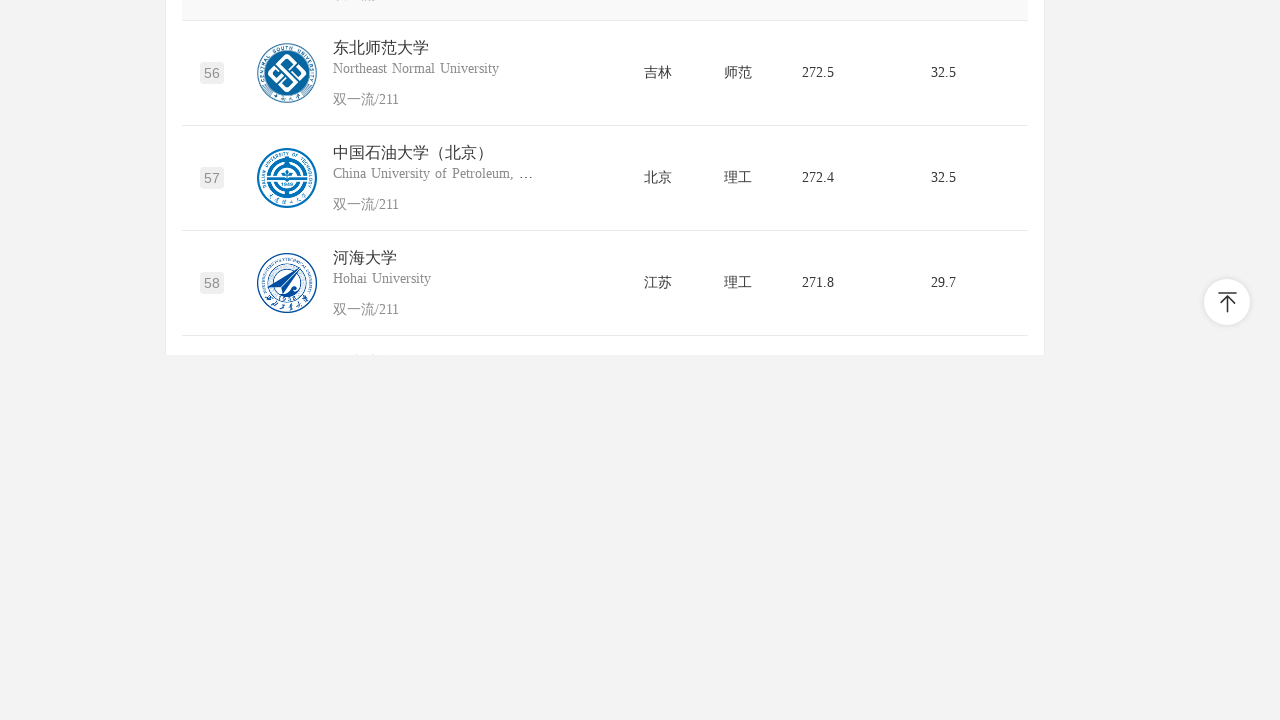

Scrolled up further to view complete table on page 3
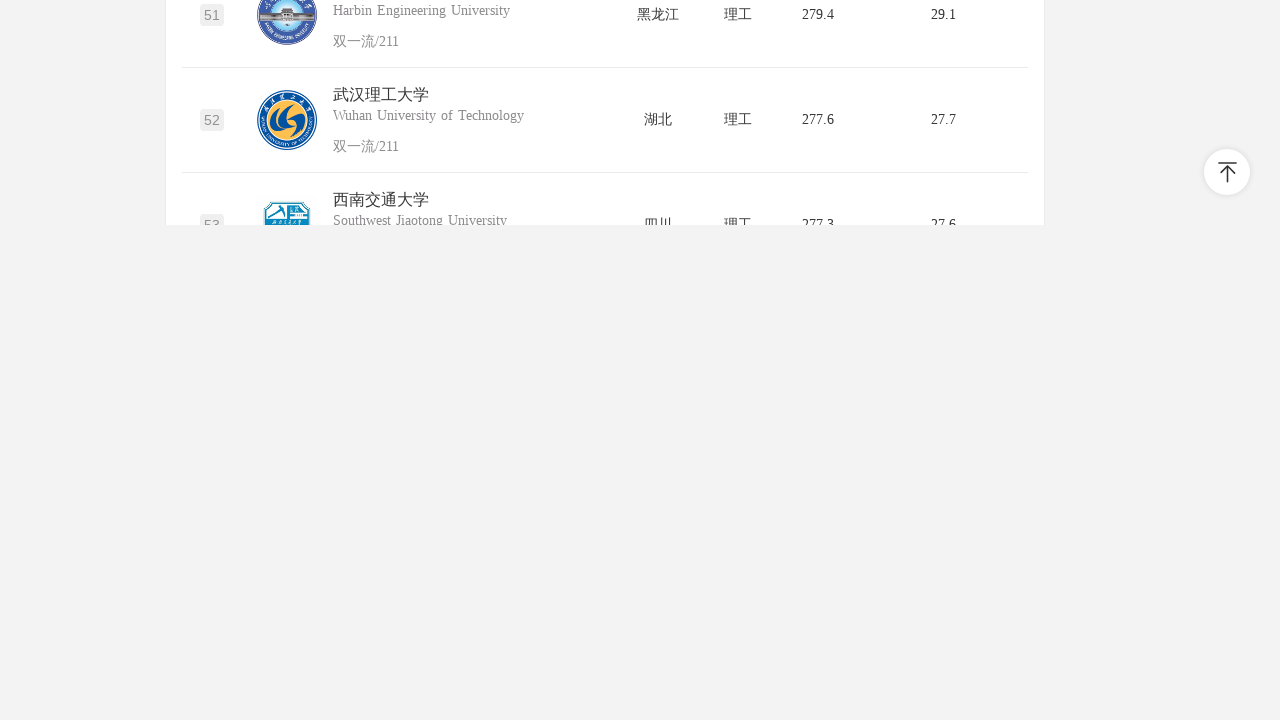

Scrolled down to view pagination controls (page 4)
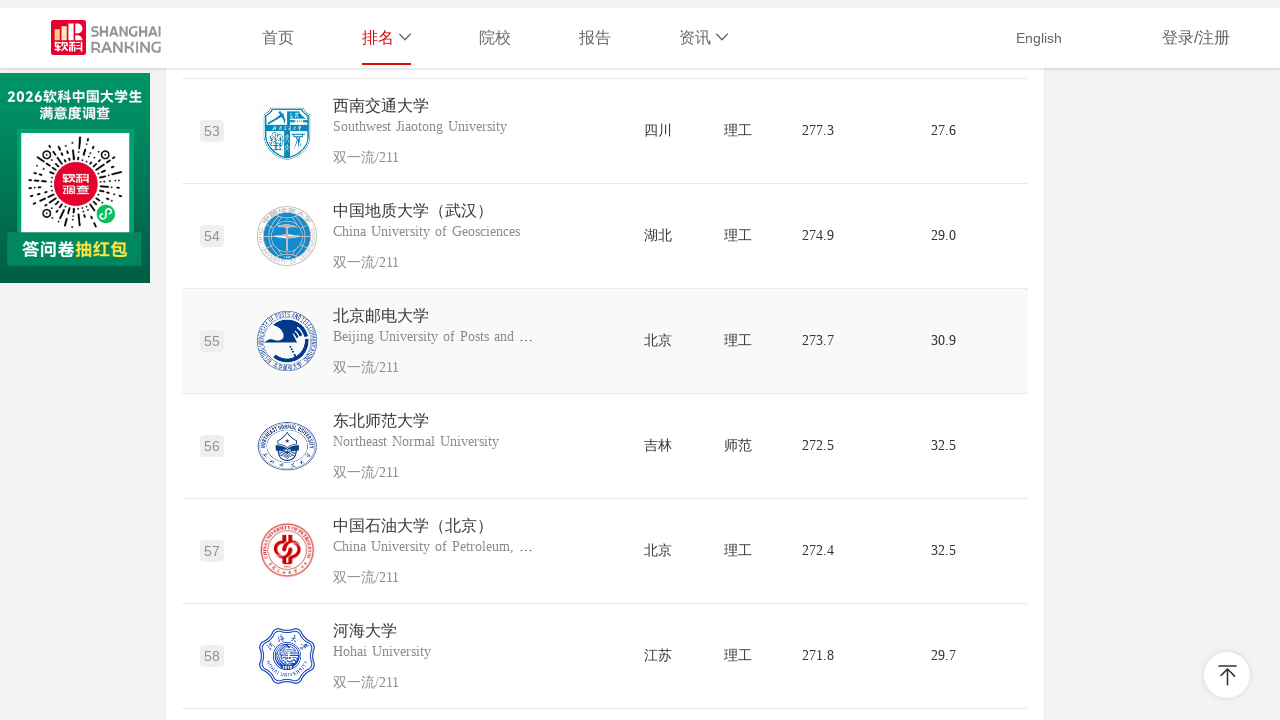

Scrolled down further to view pagination controls (page 4)
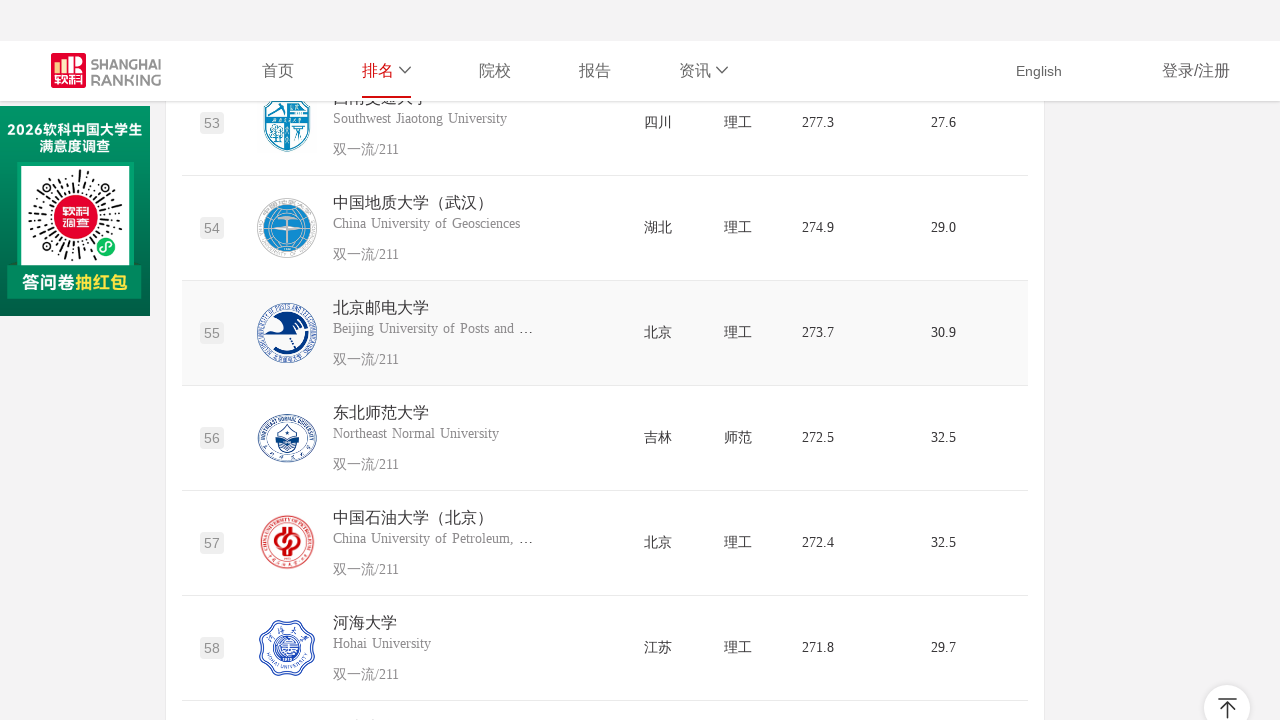

Clicked pagination link to navigate to page 4 at (496, 360) on #content-box ul li:nth-child(4) a
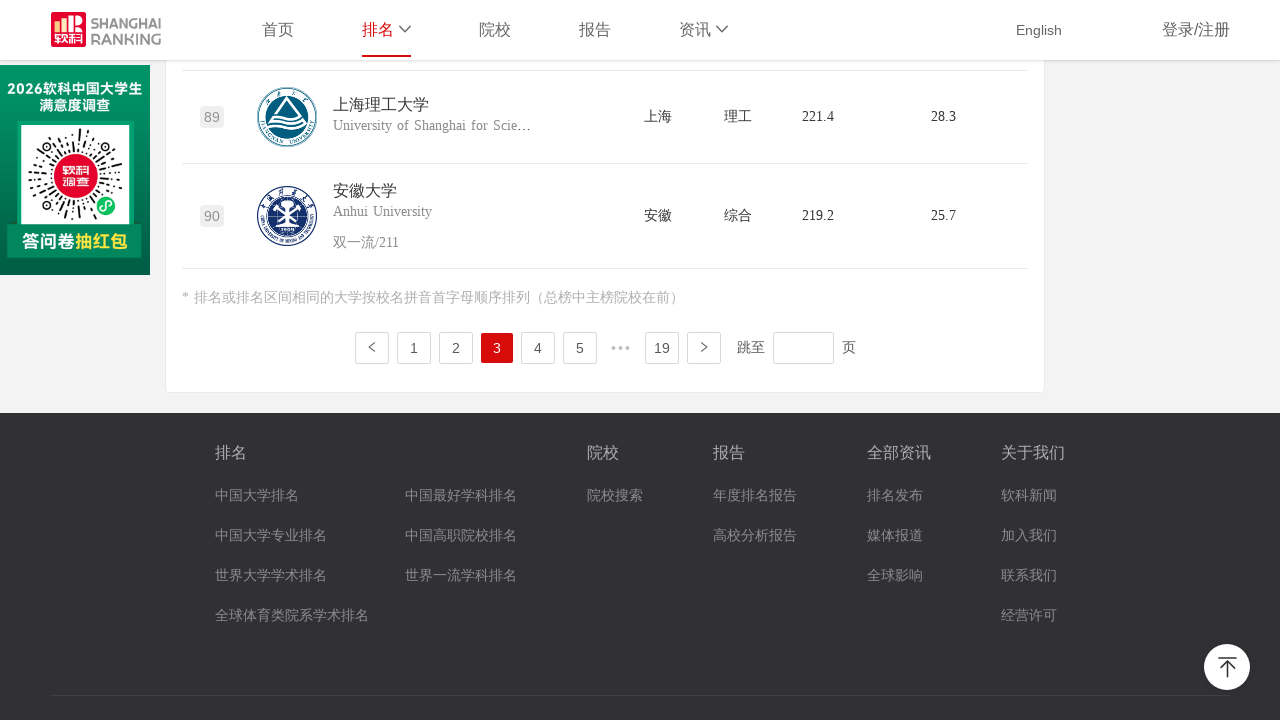

New table content loaded for page 4
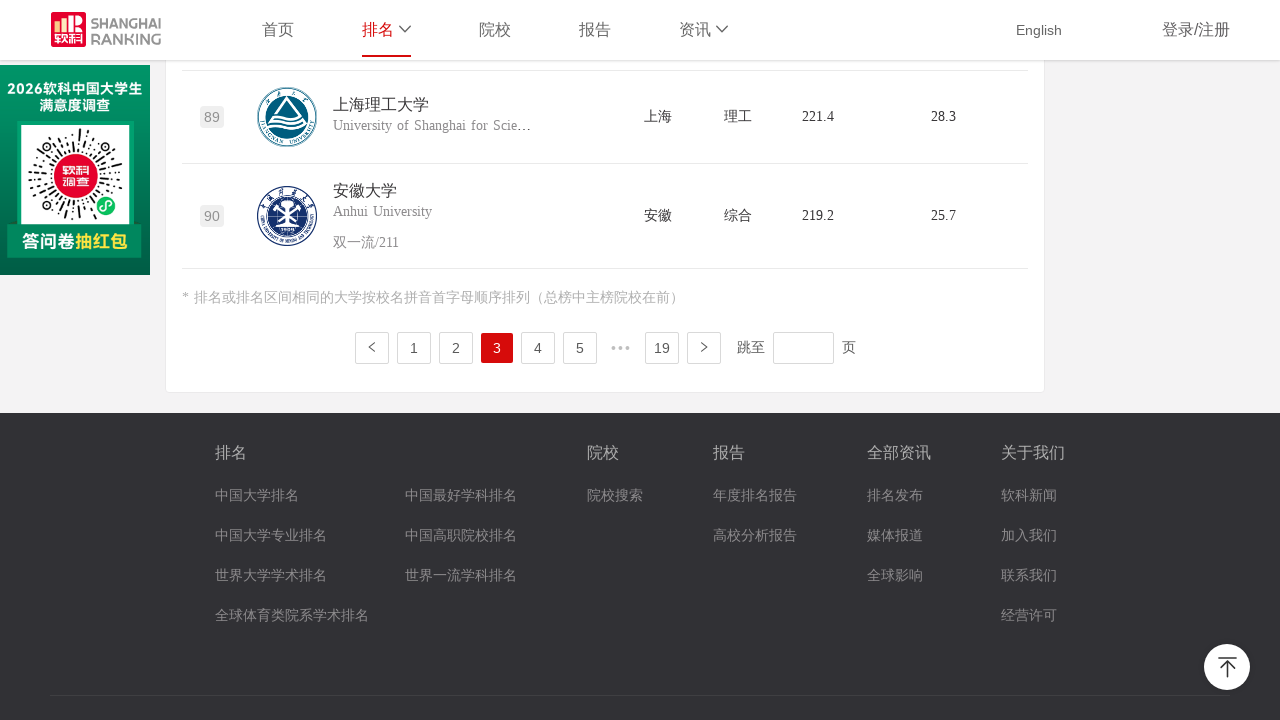

Scrolled up to view table header on page 4
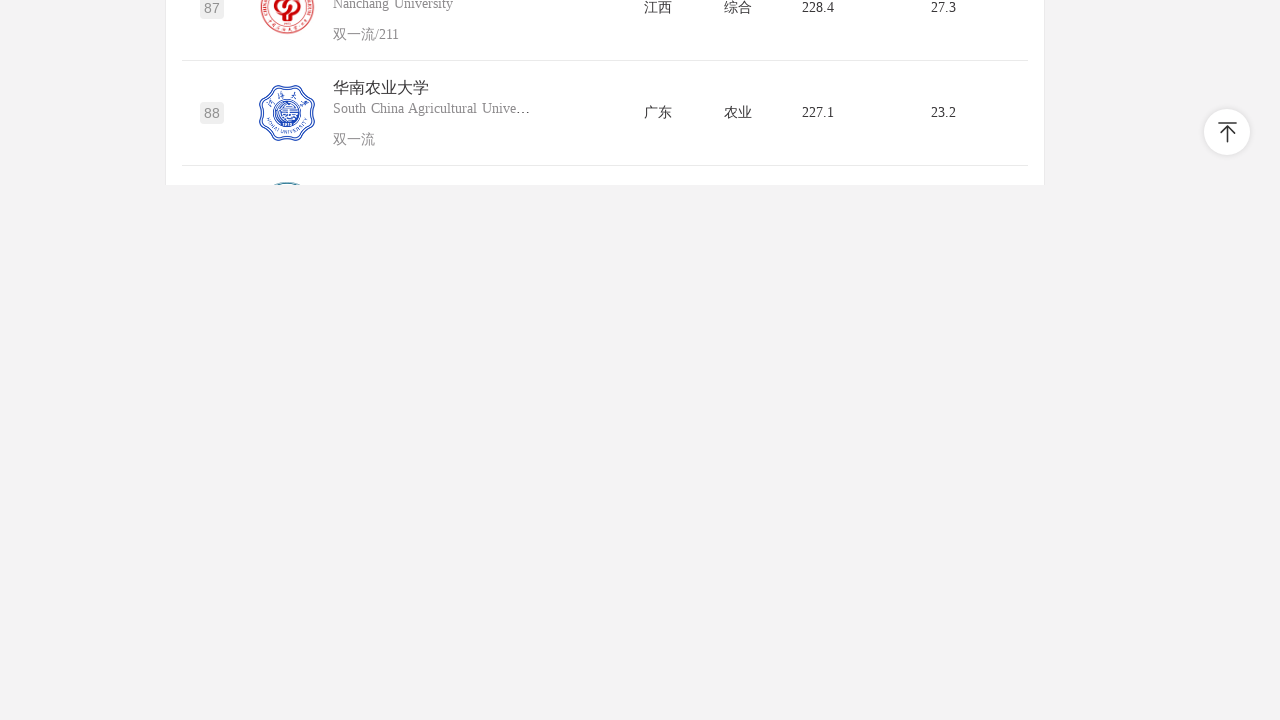

Scrolled up further to view complete table on page 4
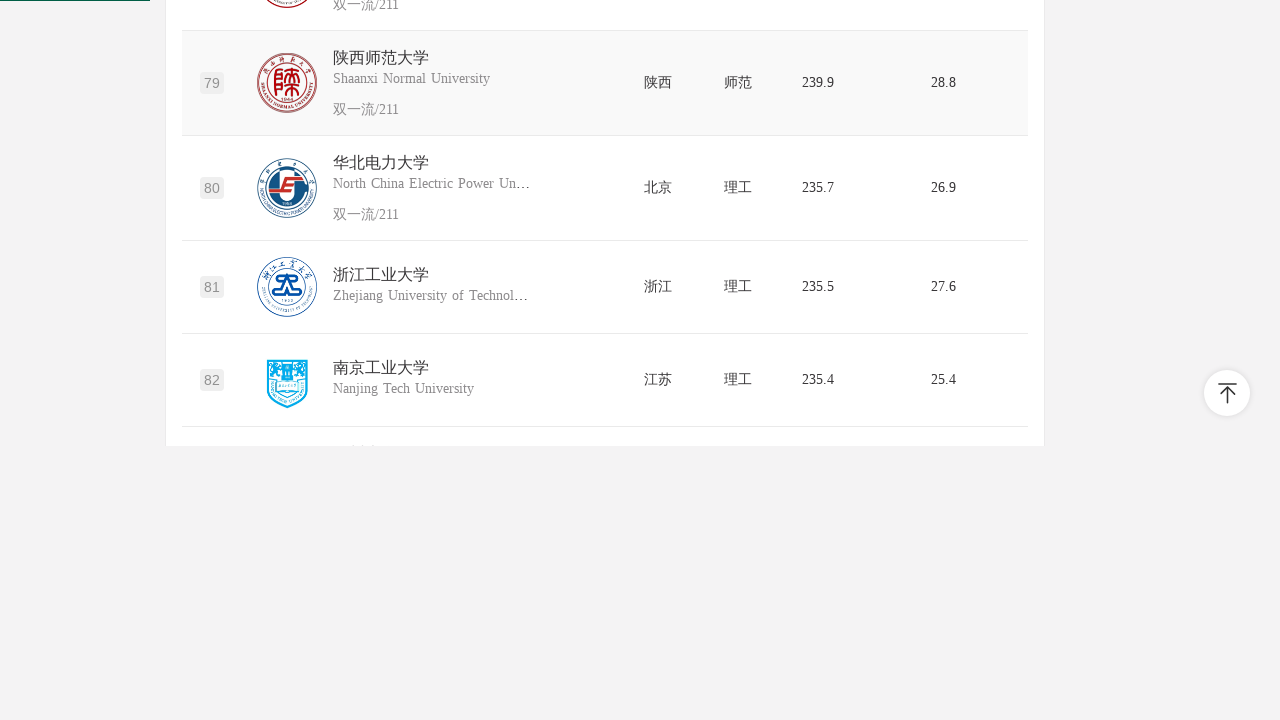

Scrolled down to view pagination controls (page 5)
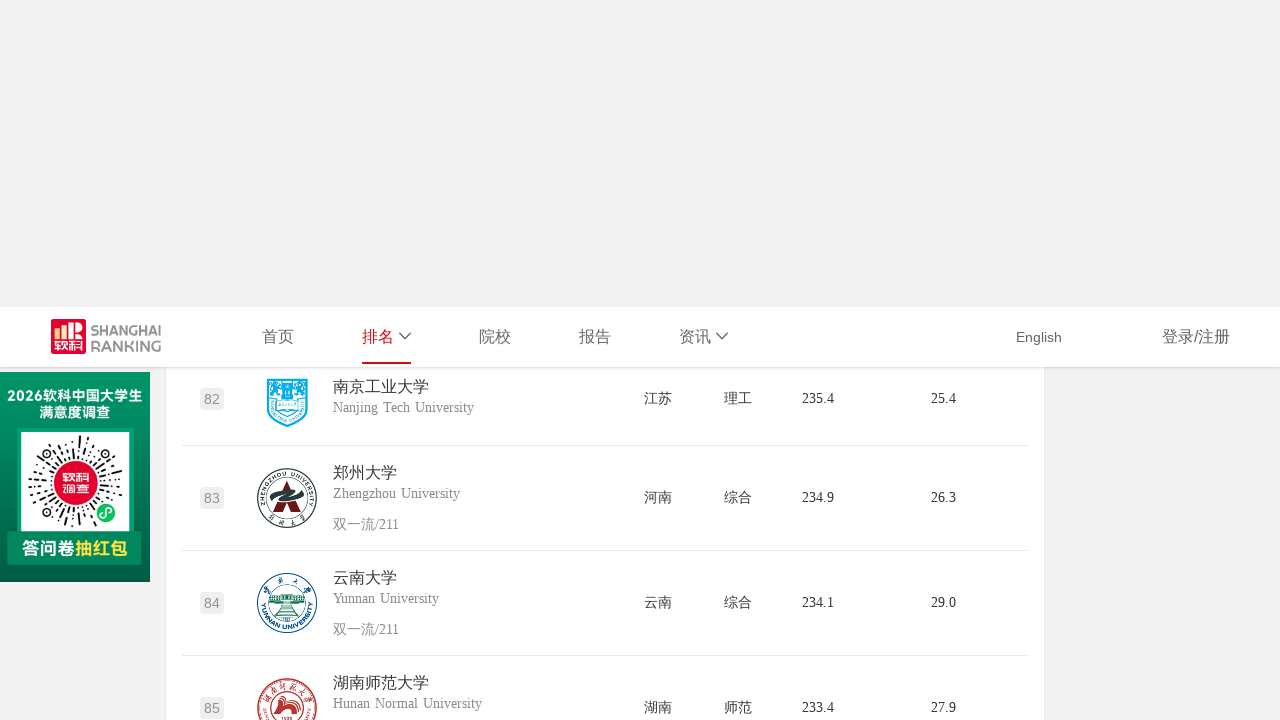

Scrolled down further to view pagination controls (page 5)
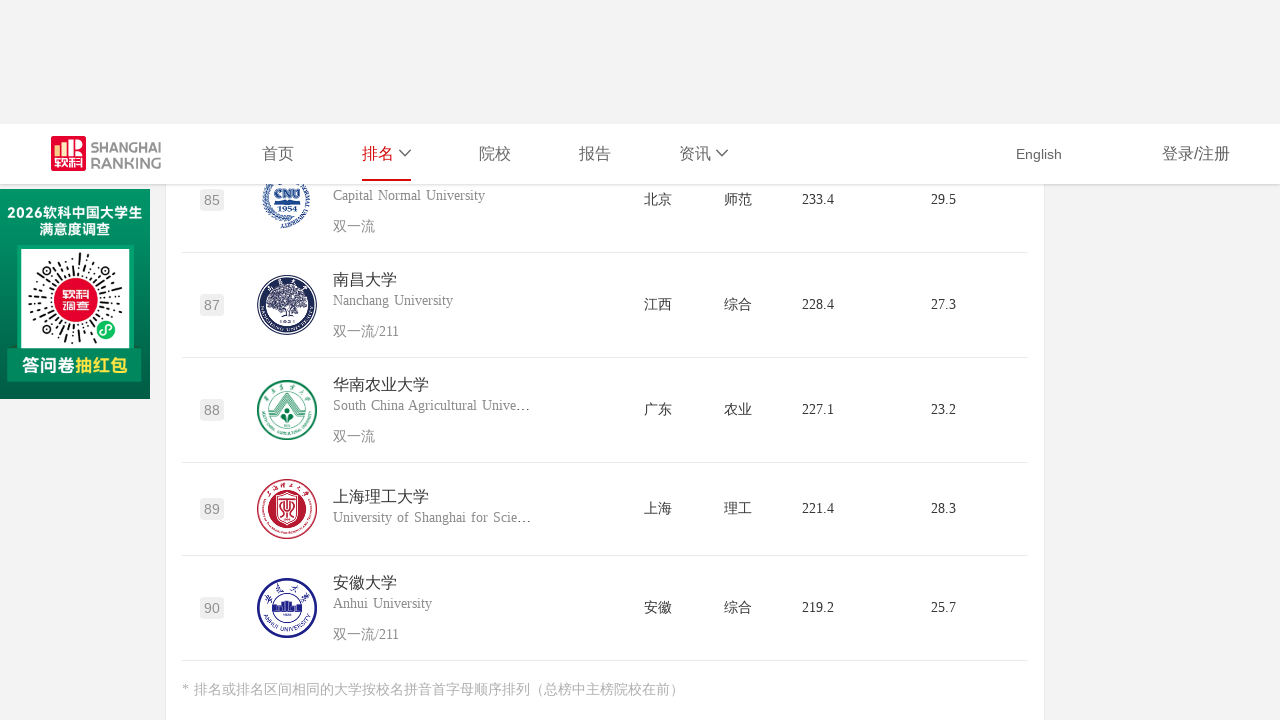

Clicked pagination link to navigate to page 5 at (538, 348) on #content-box ul li:nth-child(5) a
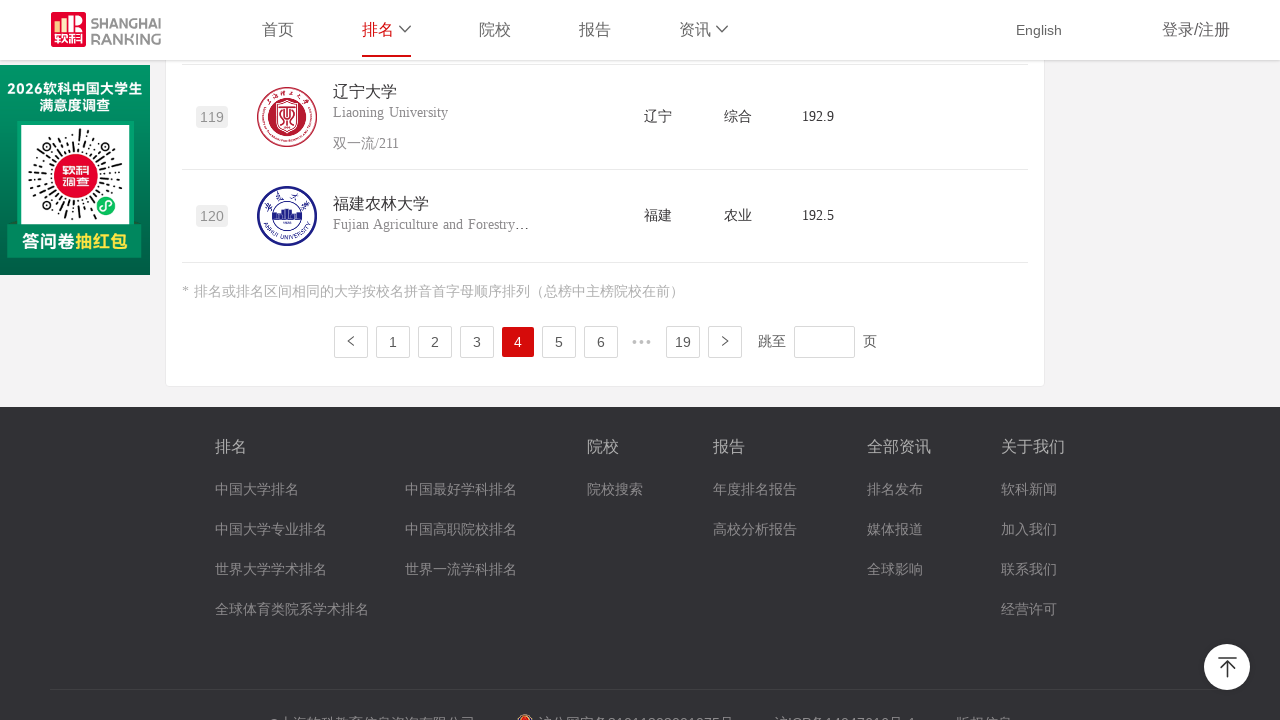

New table content loaded for page 5
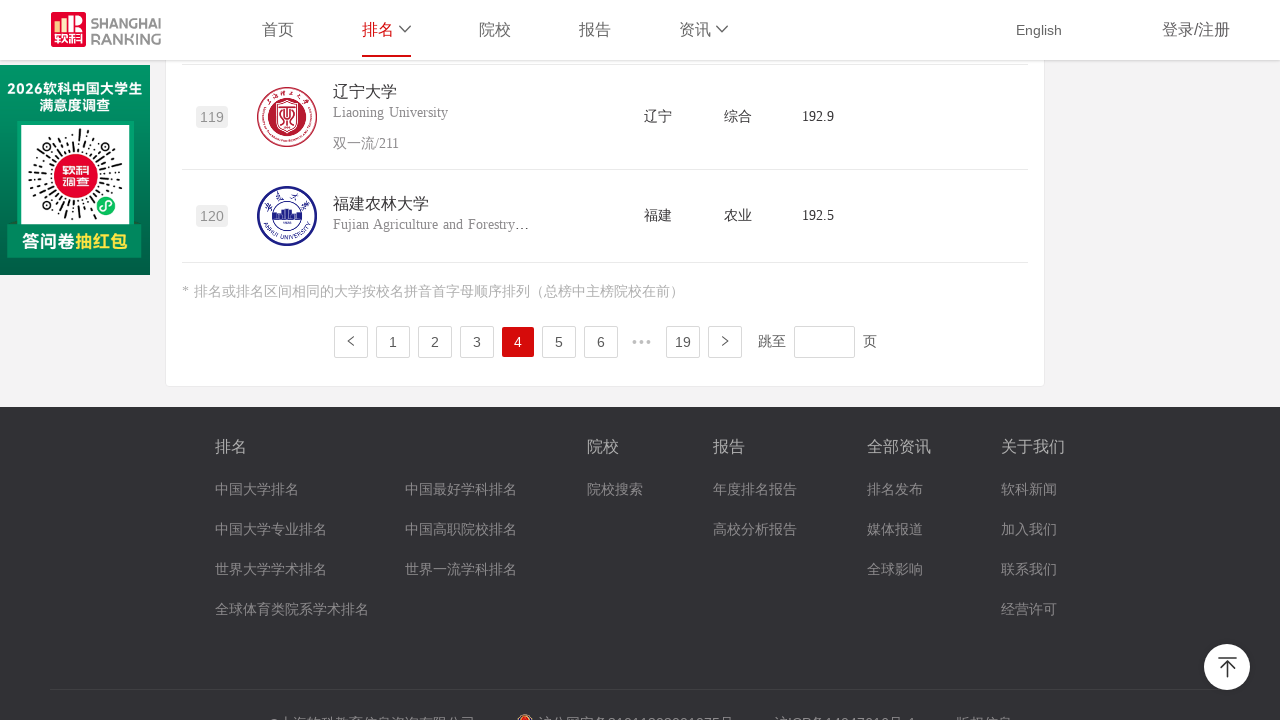

Scrolled up to view table header on page 5
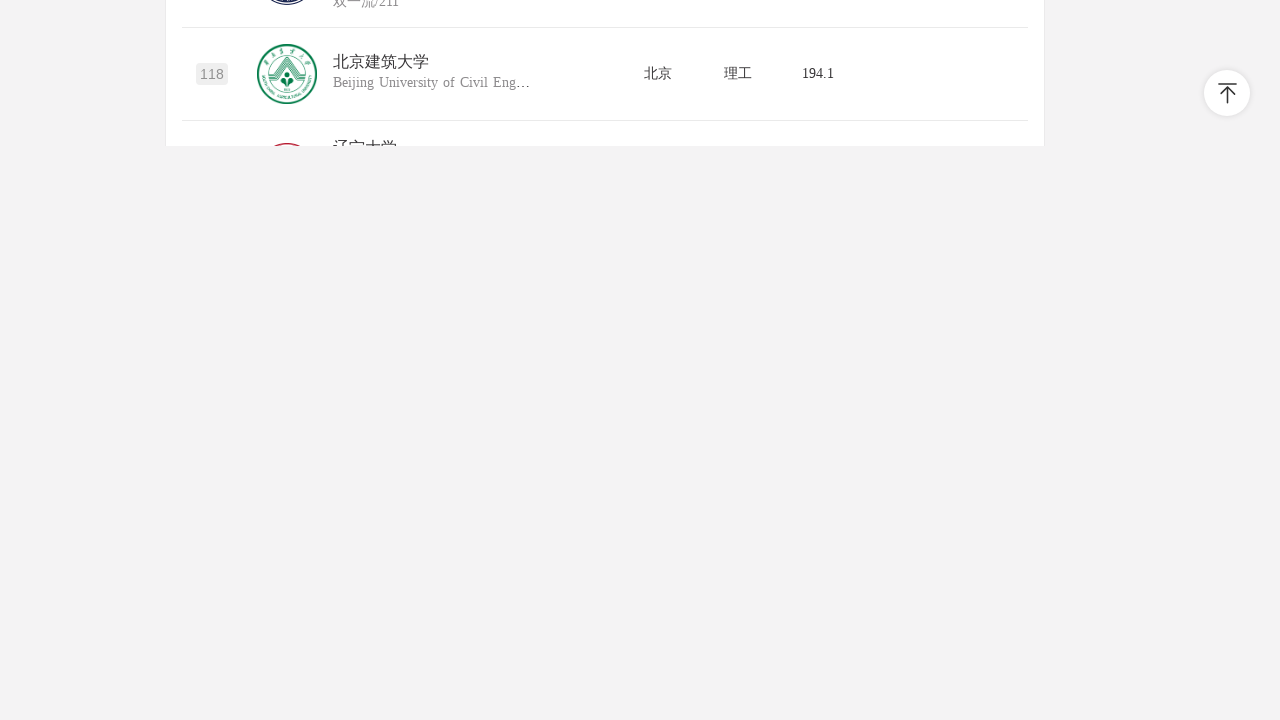

Scrolled up further to view complete table on page 5
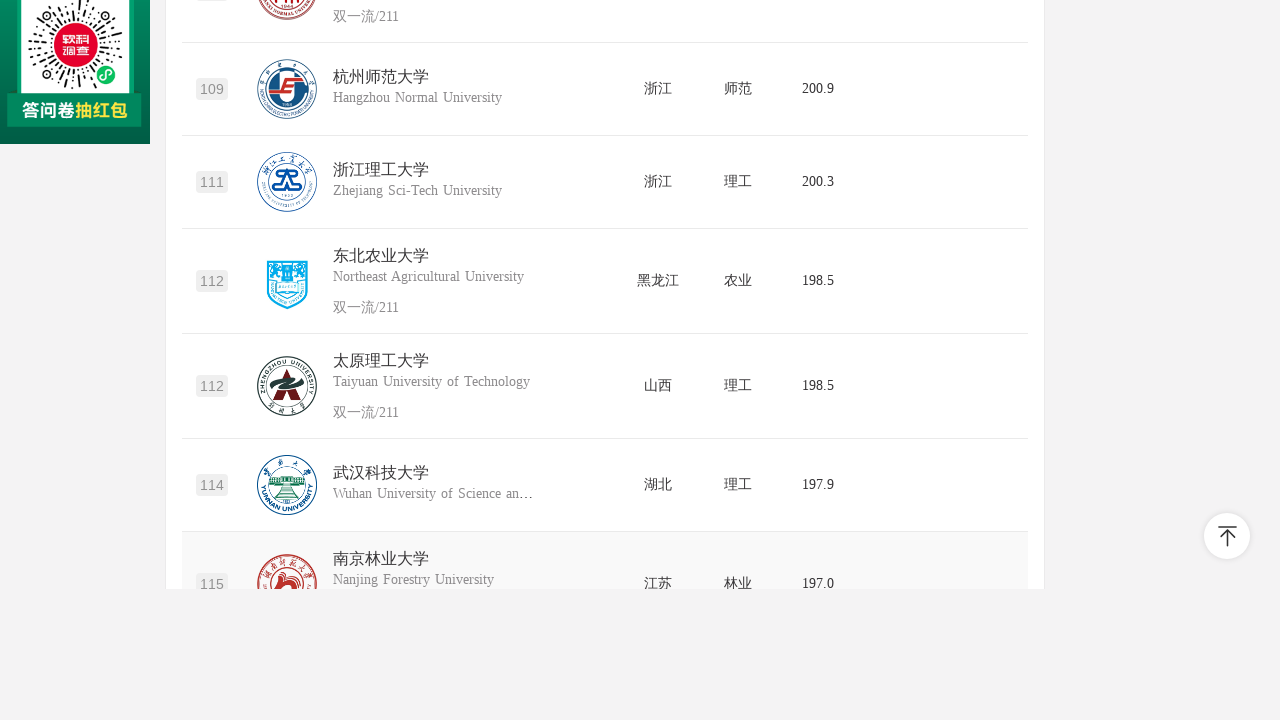

Scrolled down to view pagination controls (page 6)
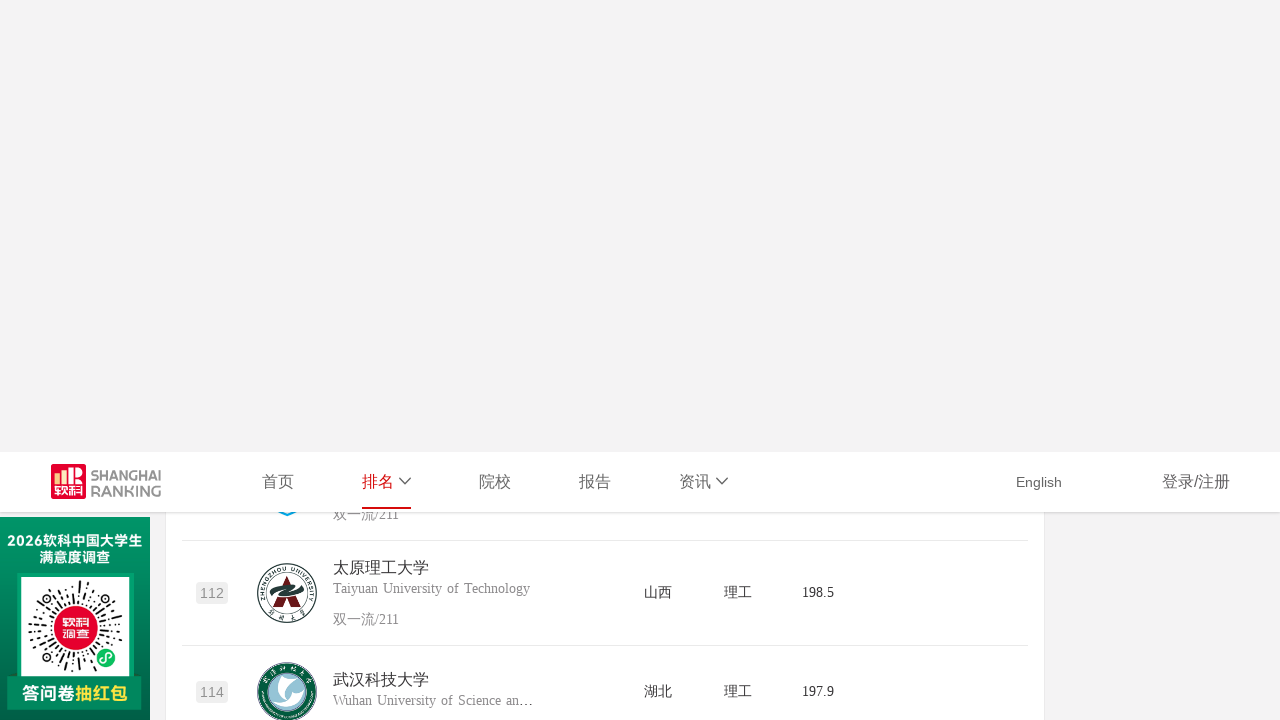

Scrolled down further to view pagination controls (page 6)
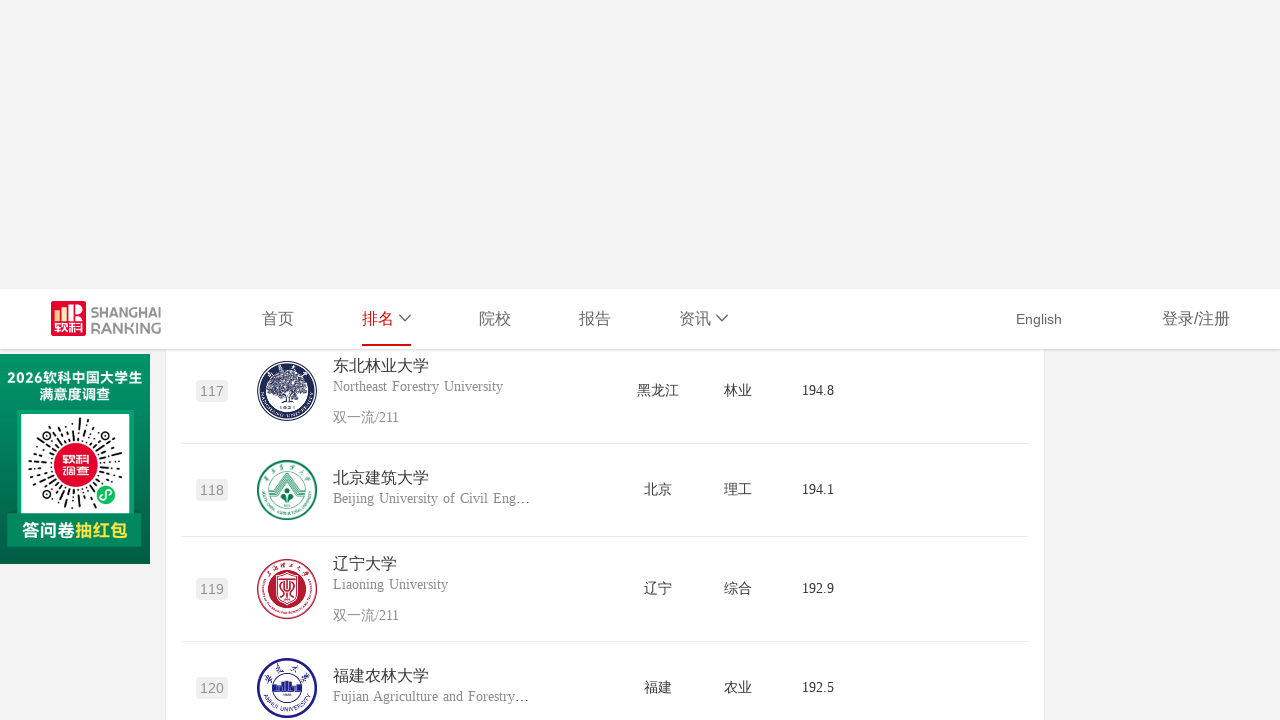

Clicked pagination link to navigate to page 6 at (558, 342) on #content-box ul li:nth-child(6) a
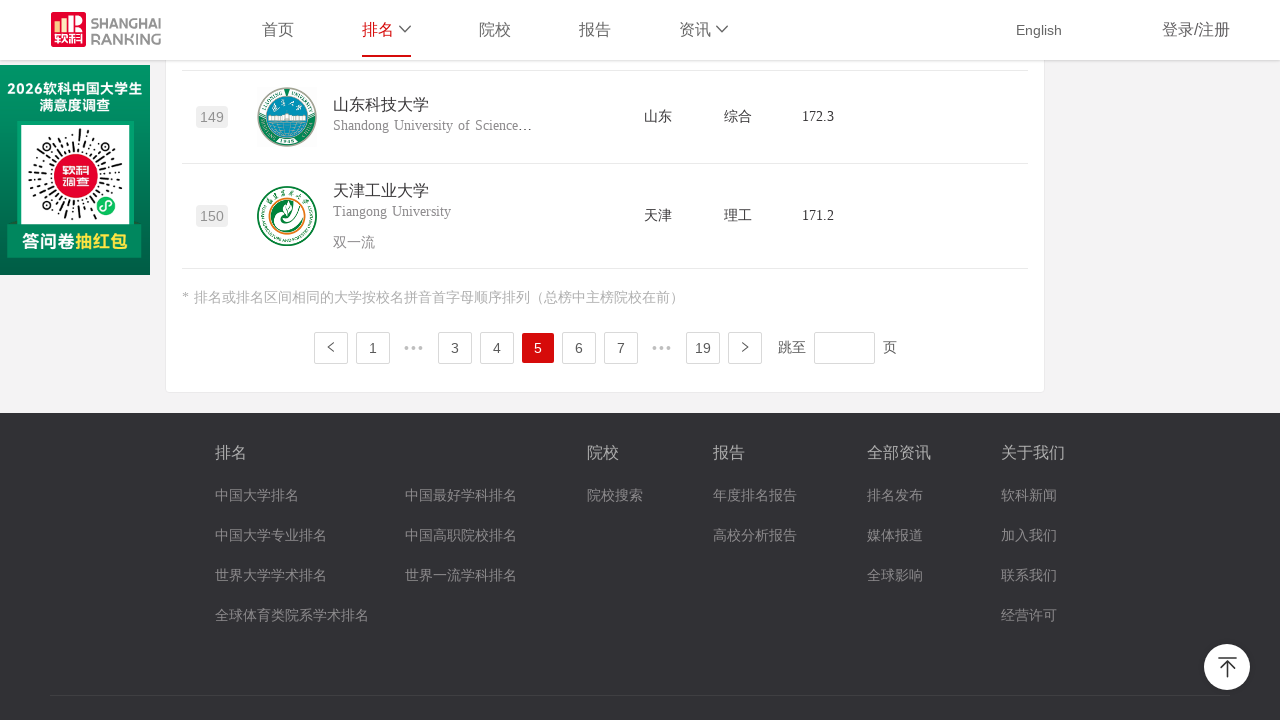

New table content loaded for page 6
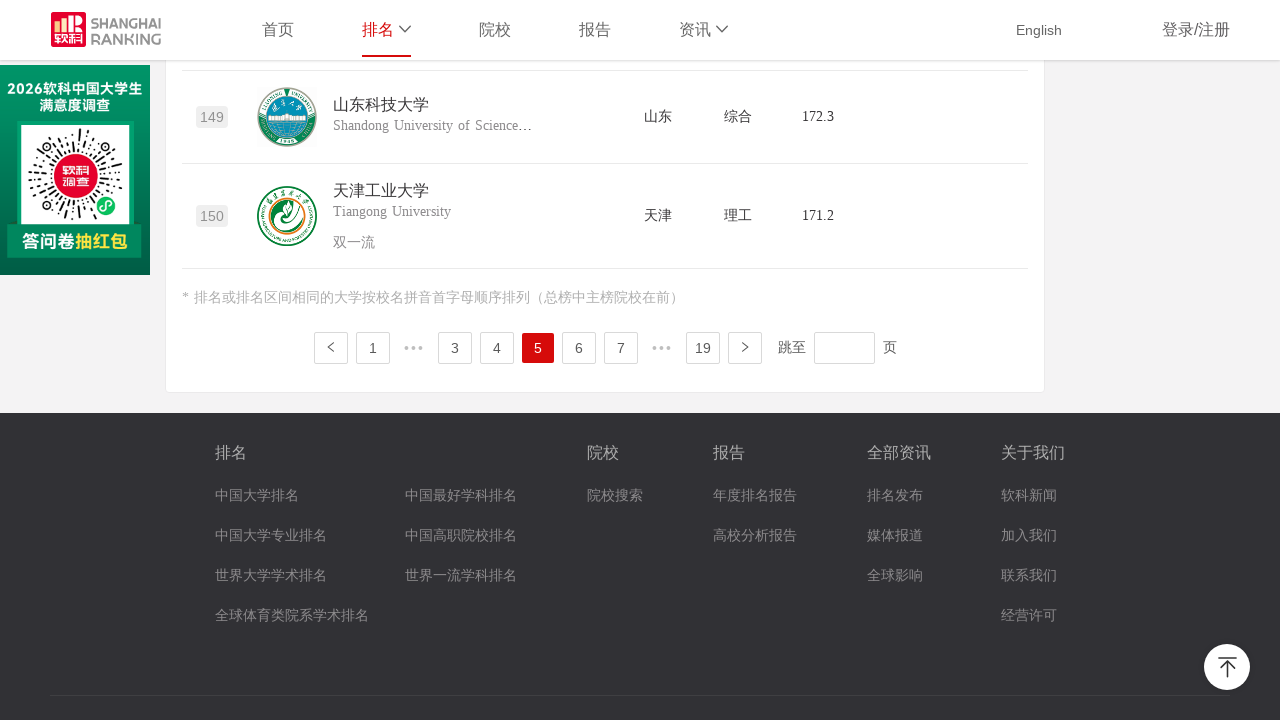

Scrolled up to view table header on page 6
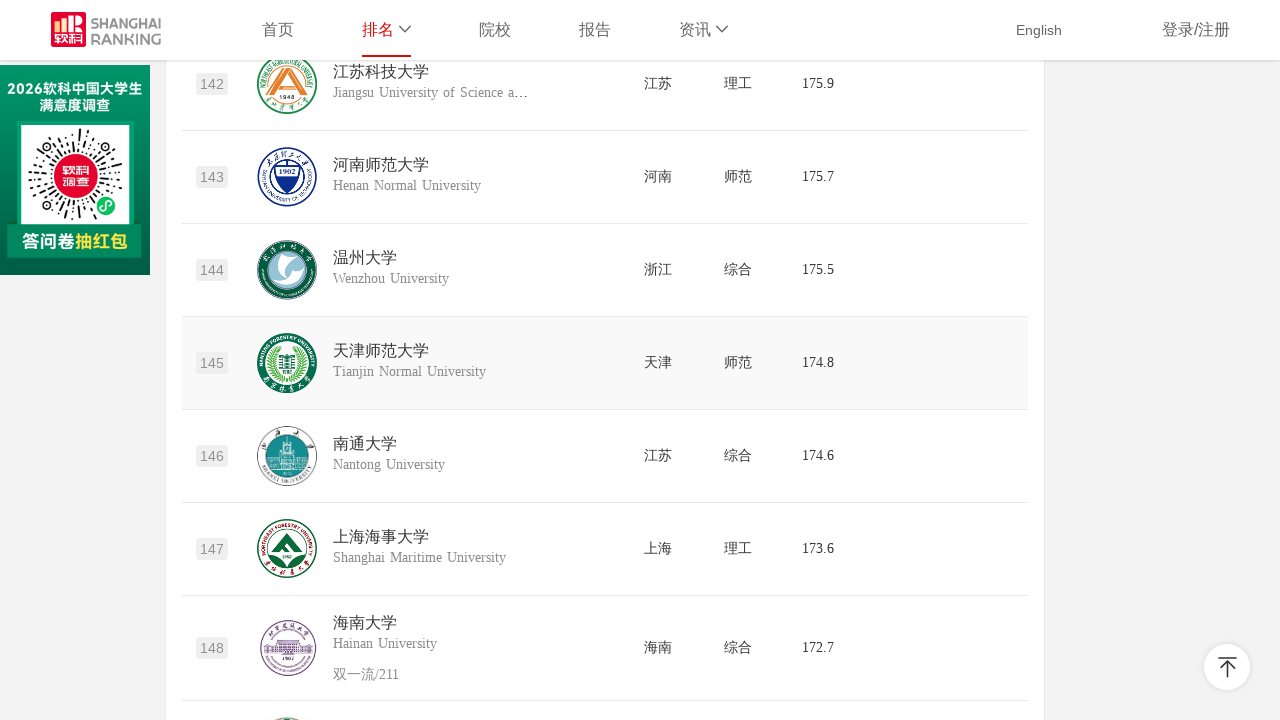

Scrolled up further to view complete table on page 6
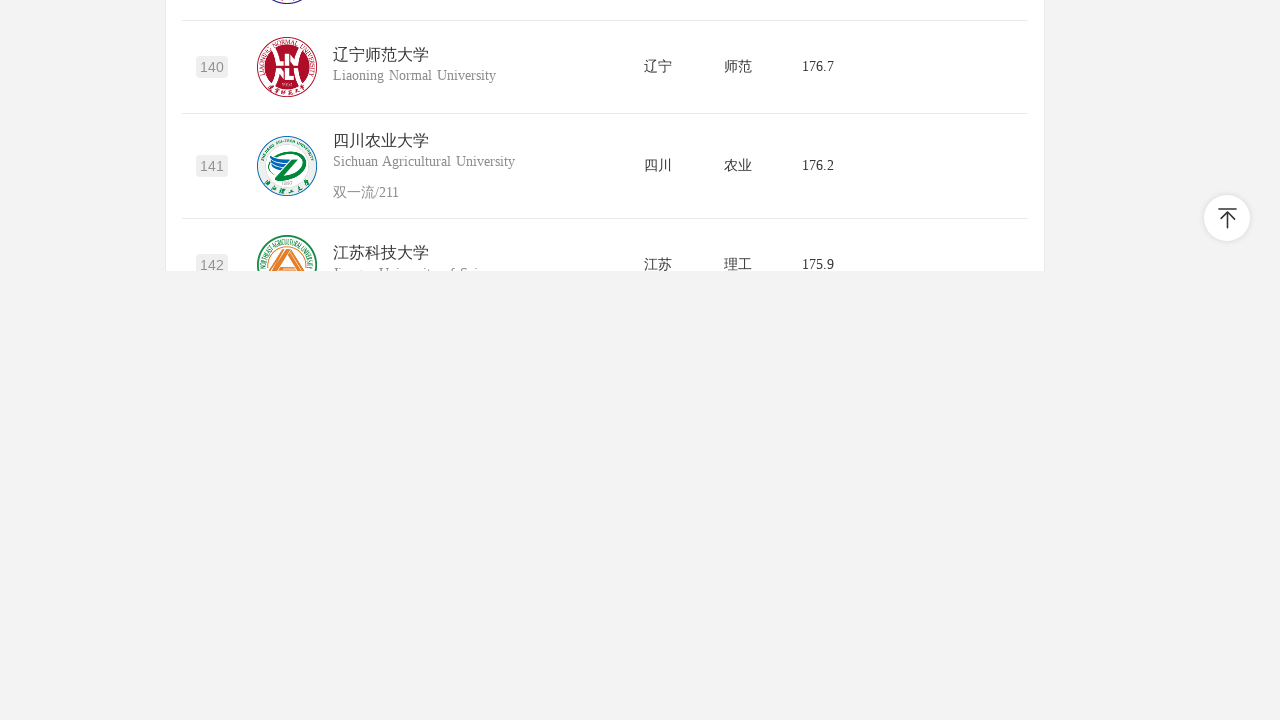

Scrolled down to view pagination controls for page 8
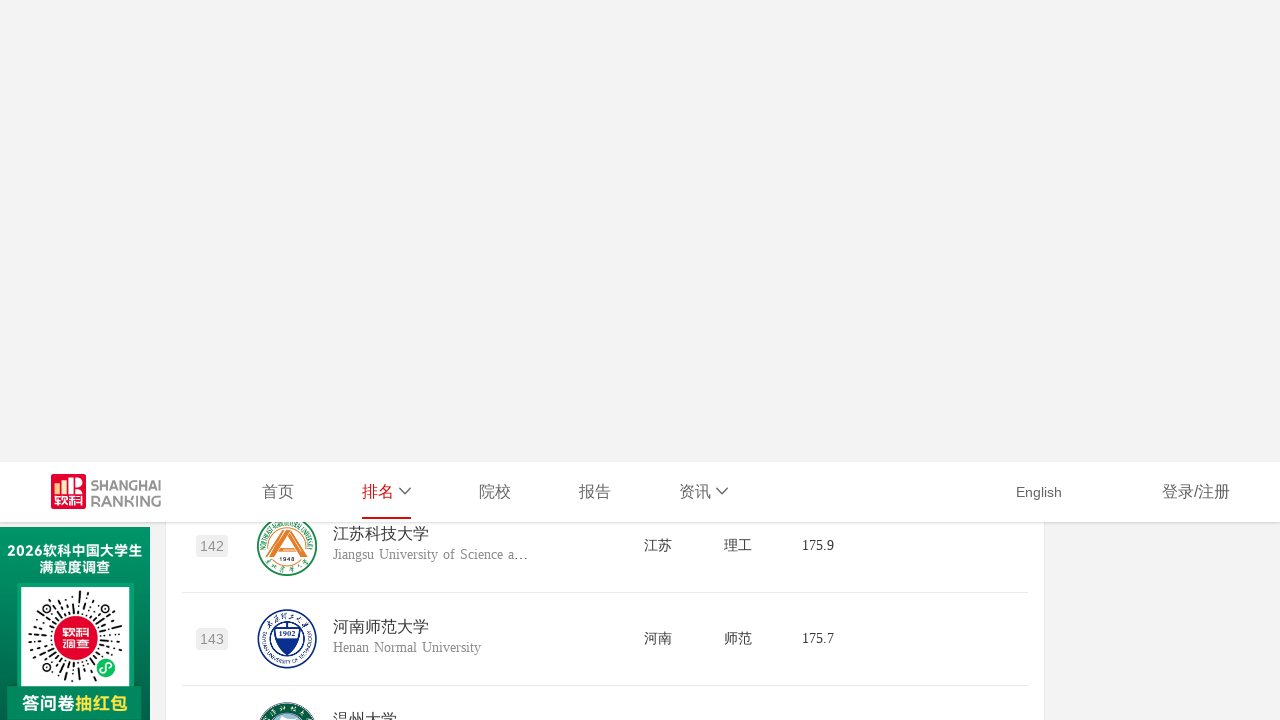

Scrolled down further to view pagination controls for page 8
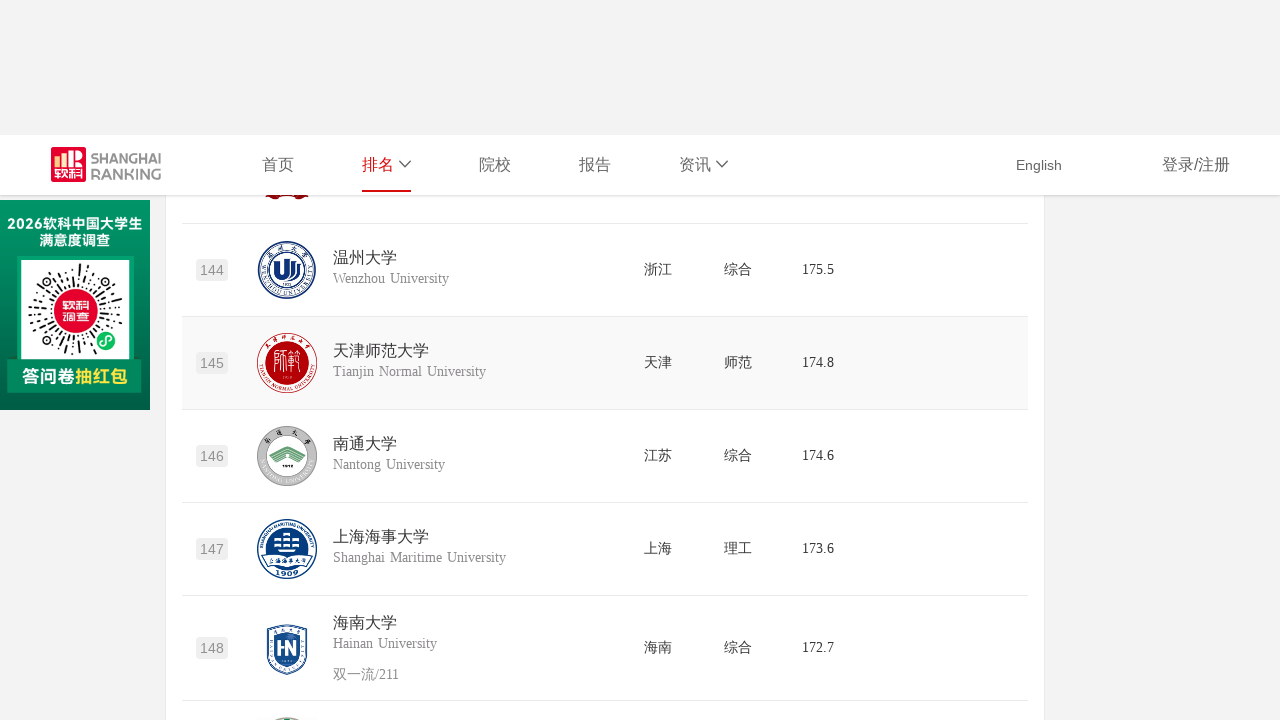

Clicked pagination link to navigate to page 8 at (620, 348) on #content-box ul li:nth-child(8) a
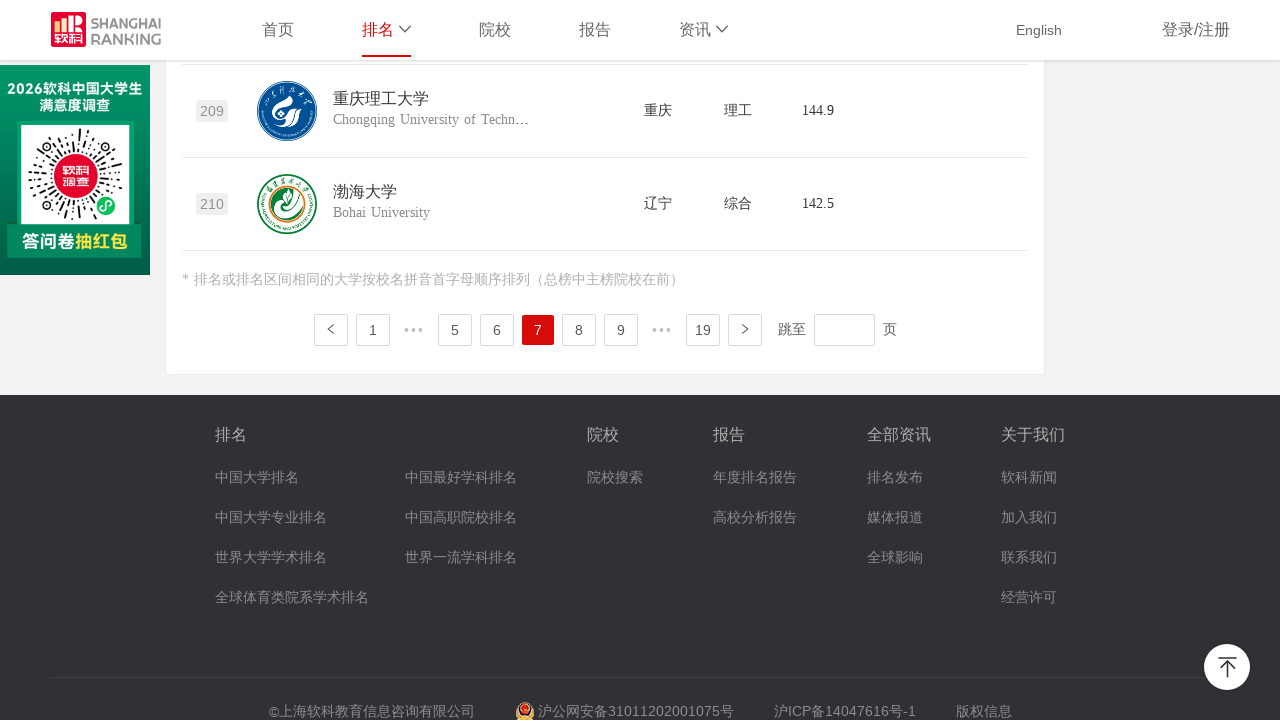

New table content loaded successfully on page 8
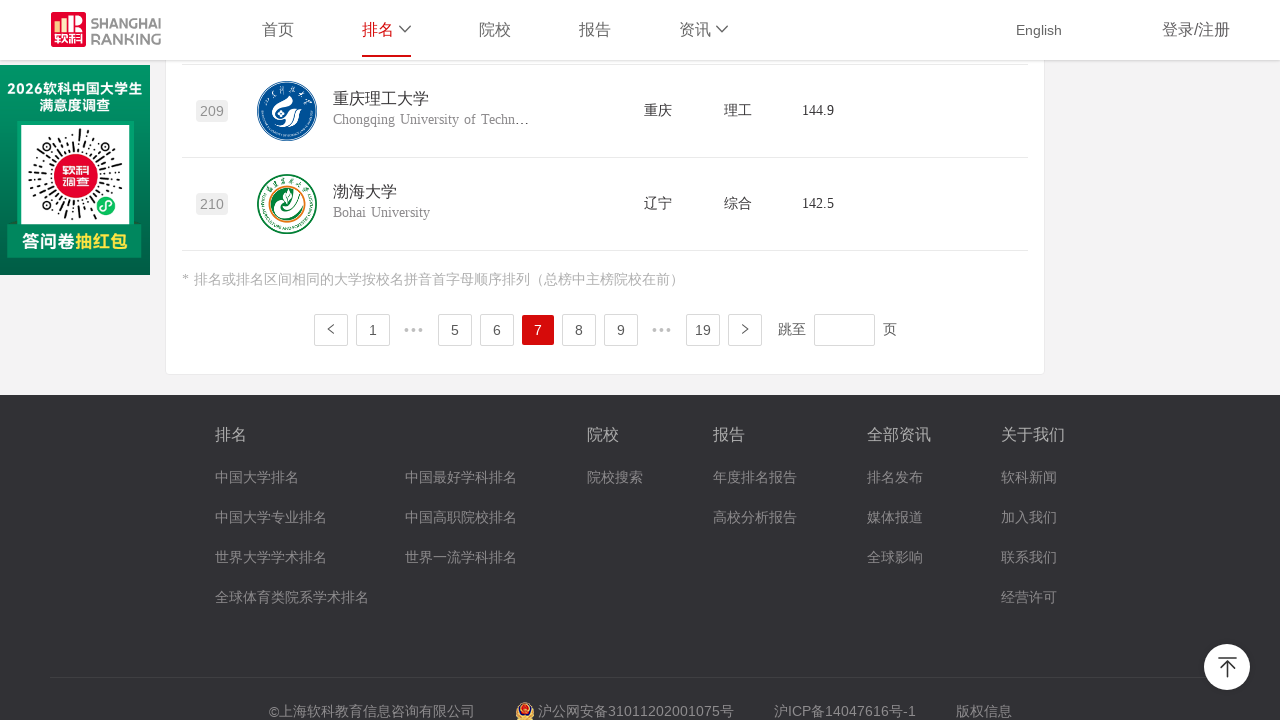

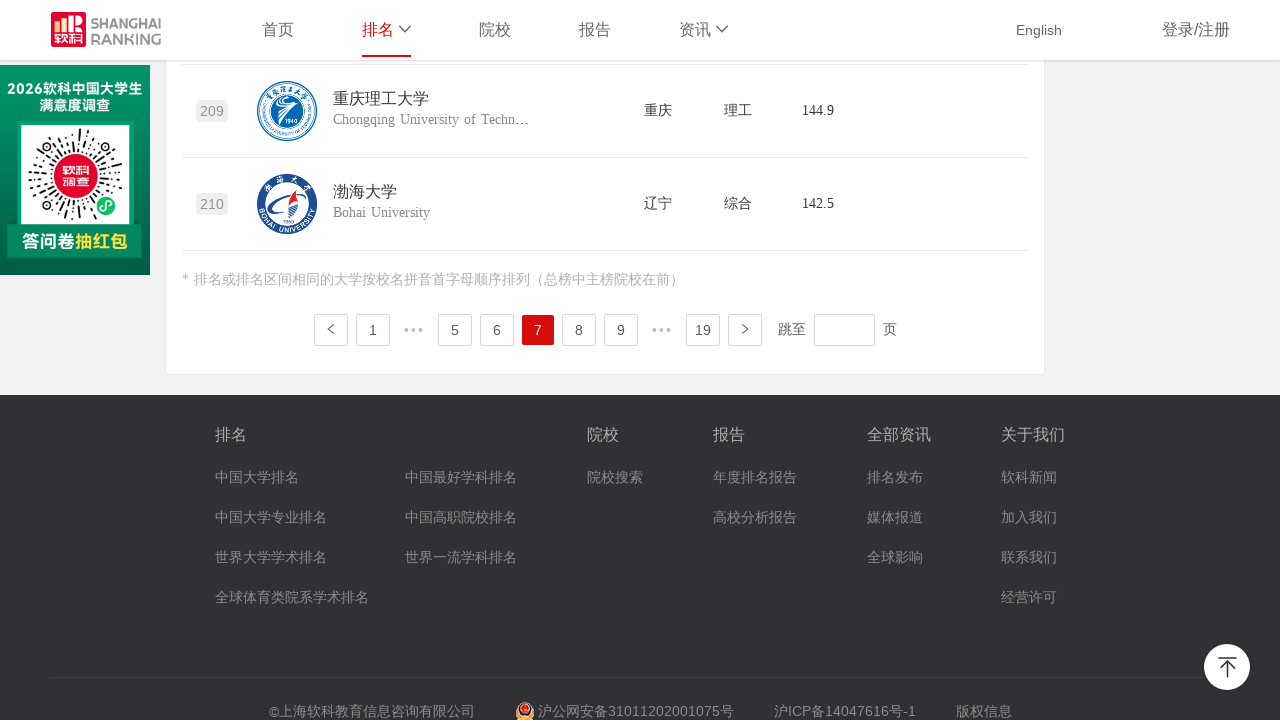